Navigates to a basic elements page, scrolls down, triggers a JavaScript alert, validates the alert text, and accepts it

Starting URL: http://automationbykrishna.com/#

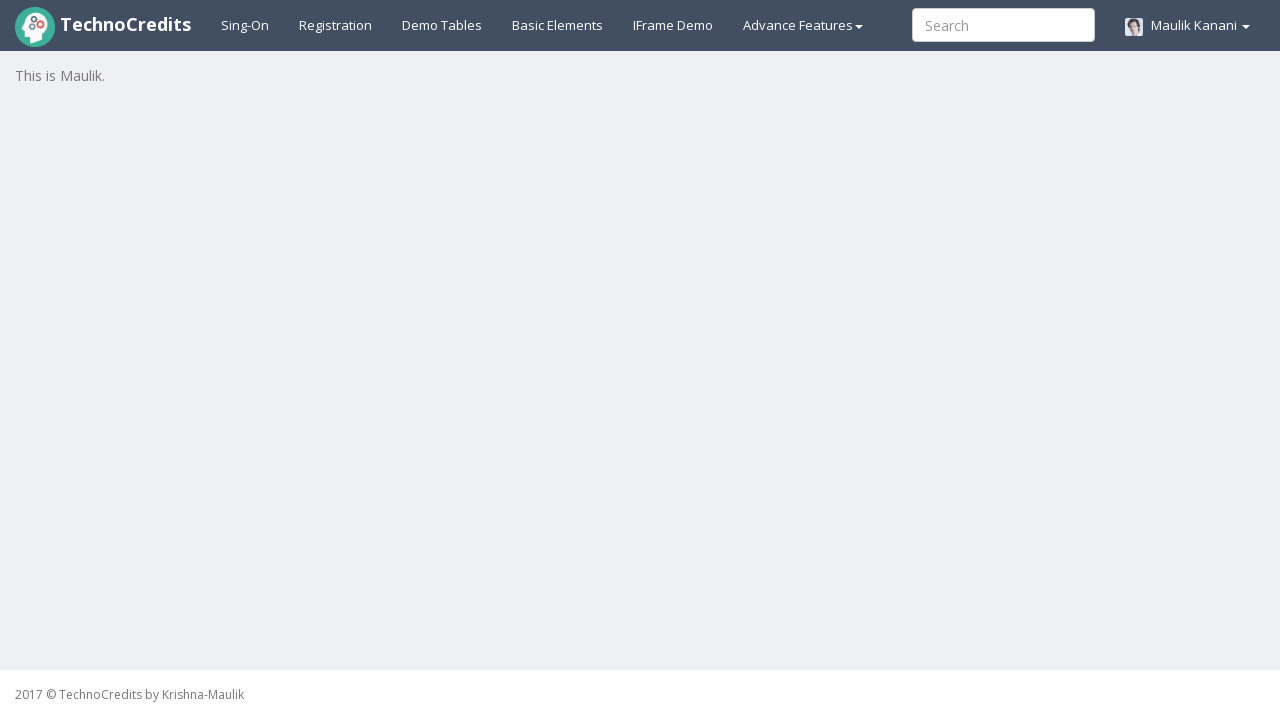

Clicked on Basic Elements link at (558, 25) on text=Basic Elements
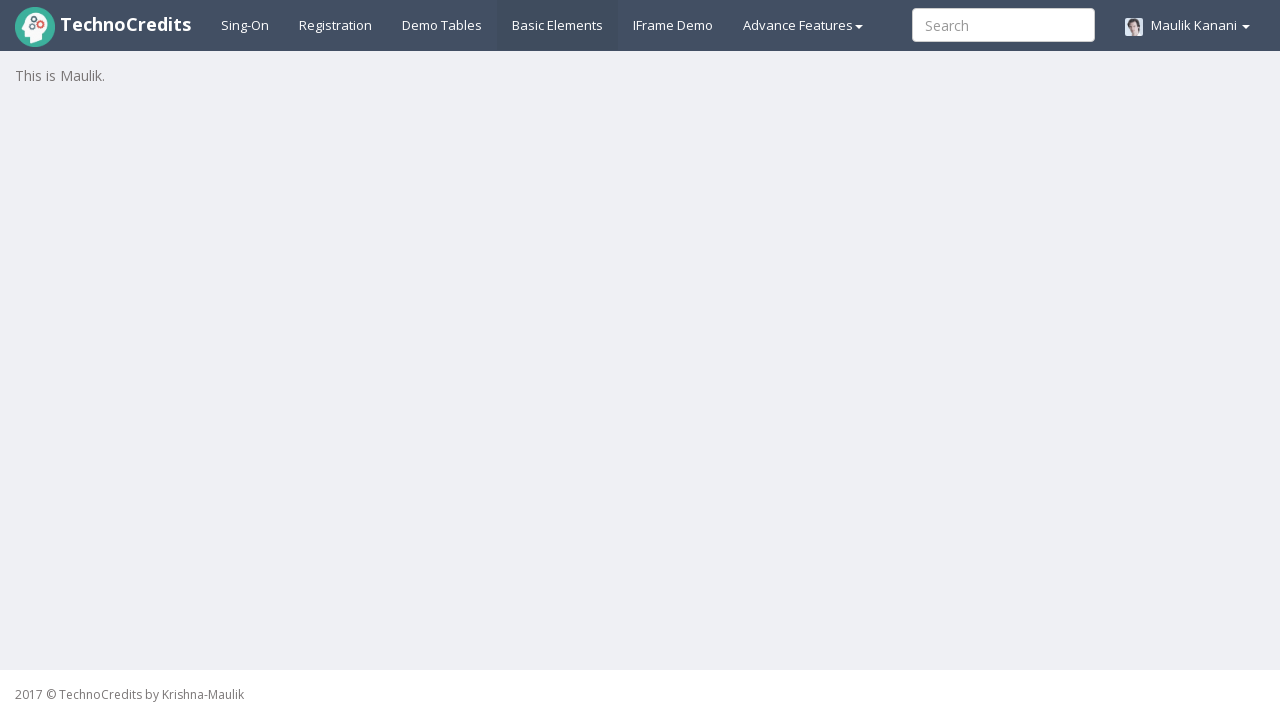

Waited 2 seconds for page to load
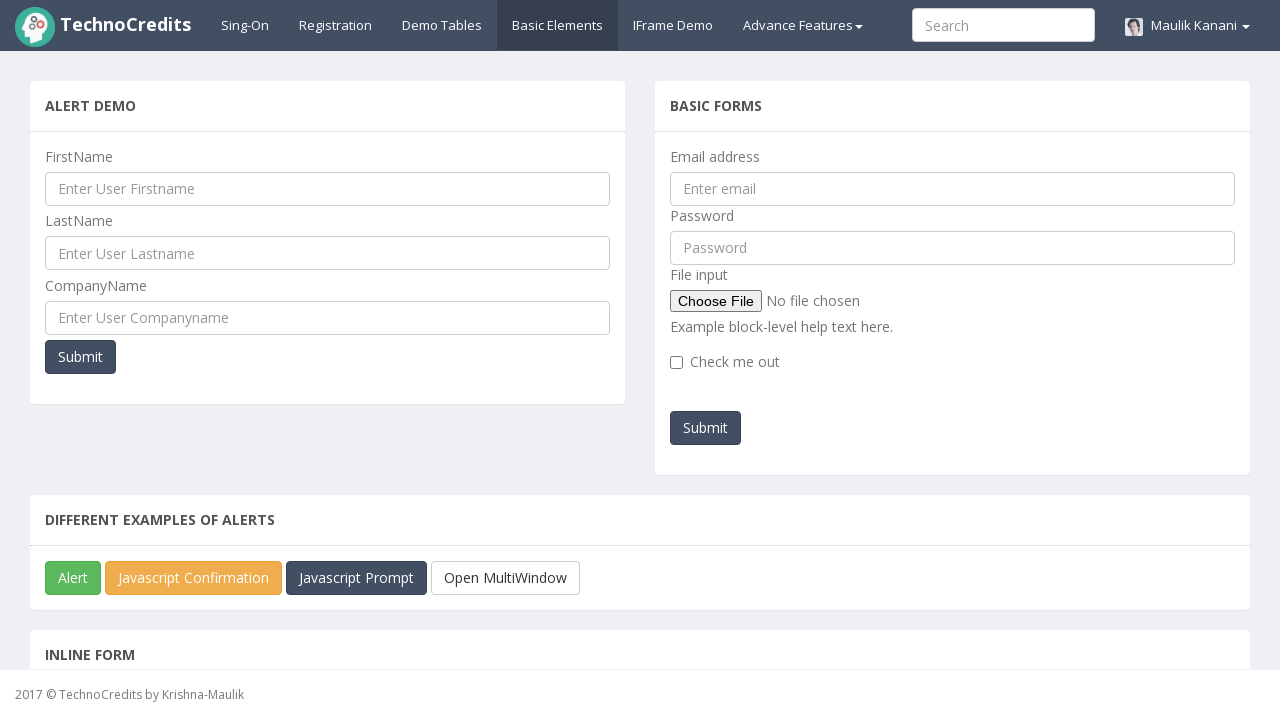

Scrolled down 400 pixels on the page
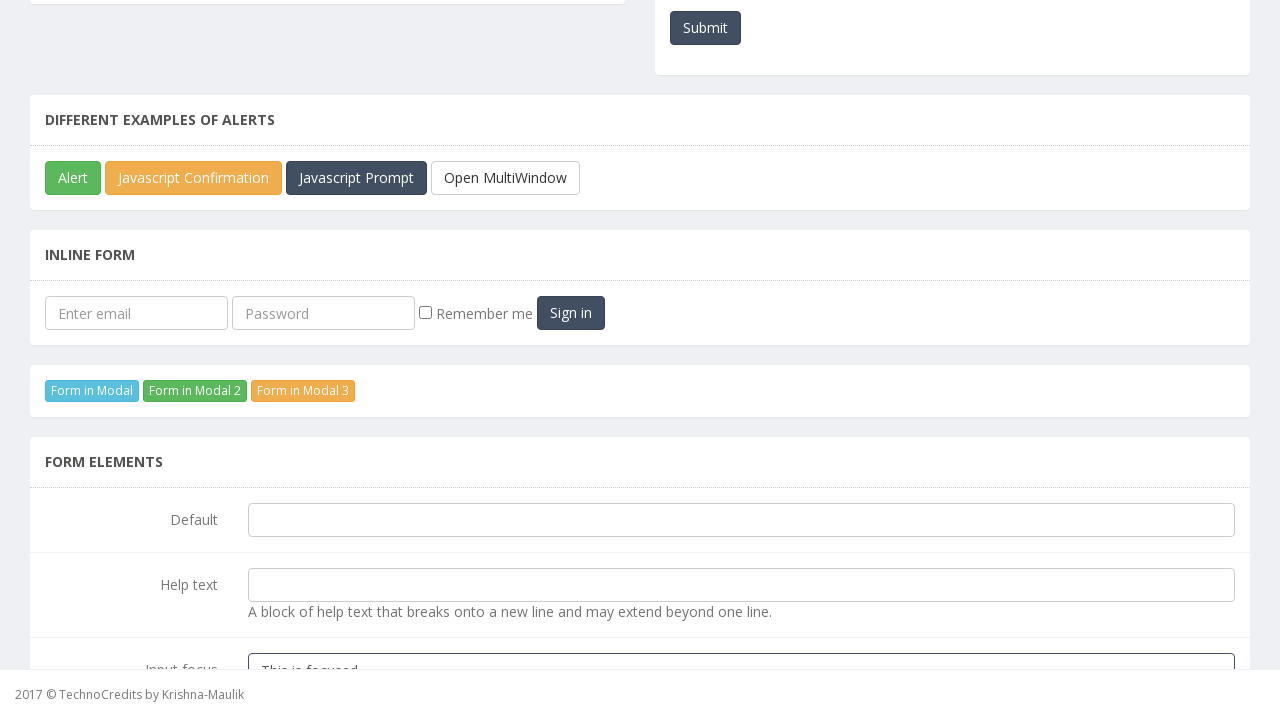

Clicked JavaScript Alert button to trigger alert at (73, 178) on button#javascriptAlert[type='submit']
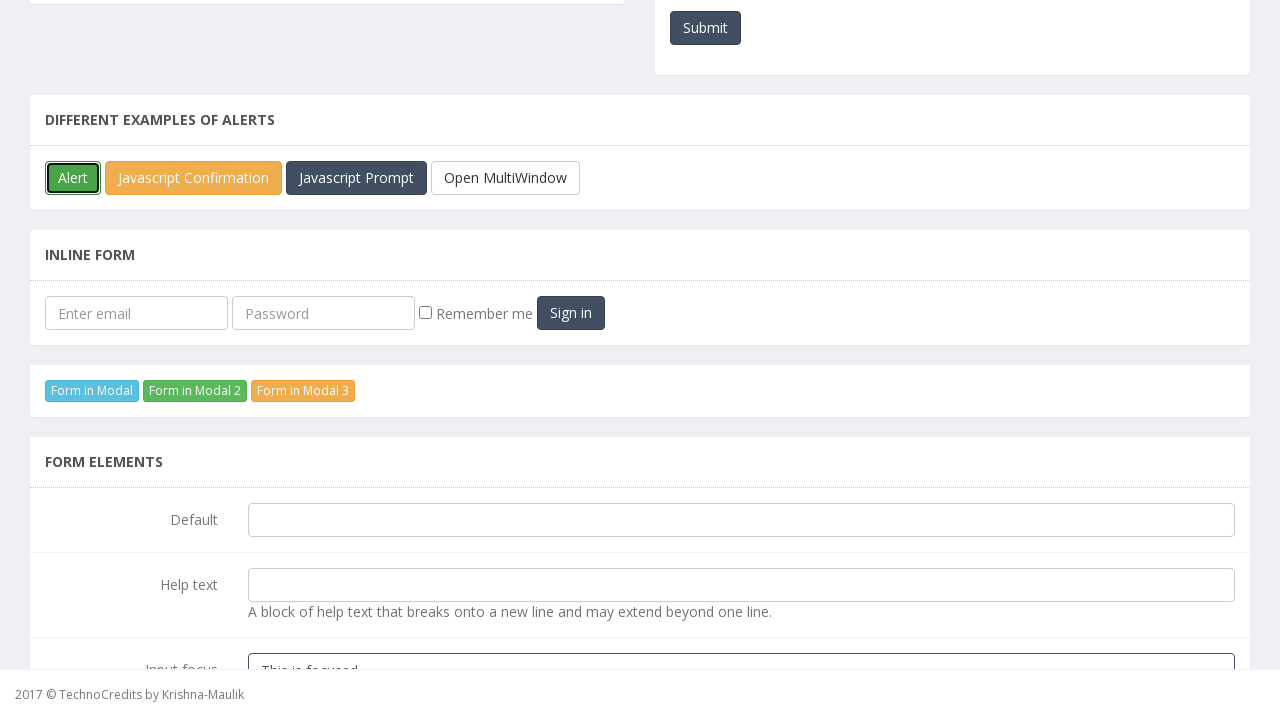

Alert dialog validated with message 'You must be TechnoCredits student!!' and accepted
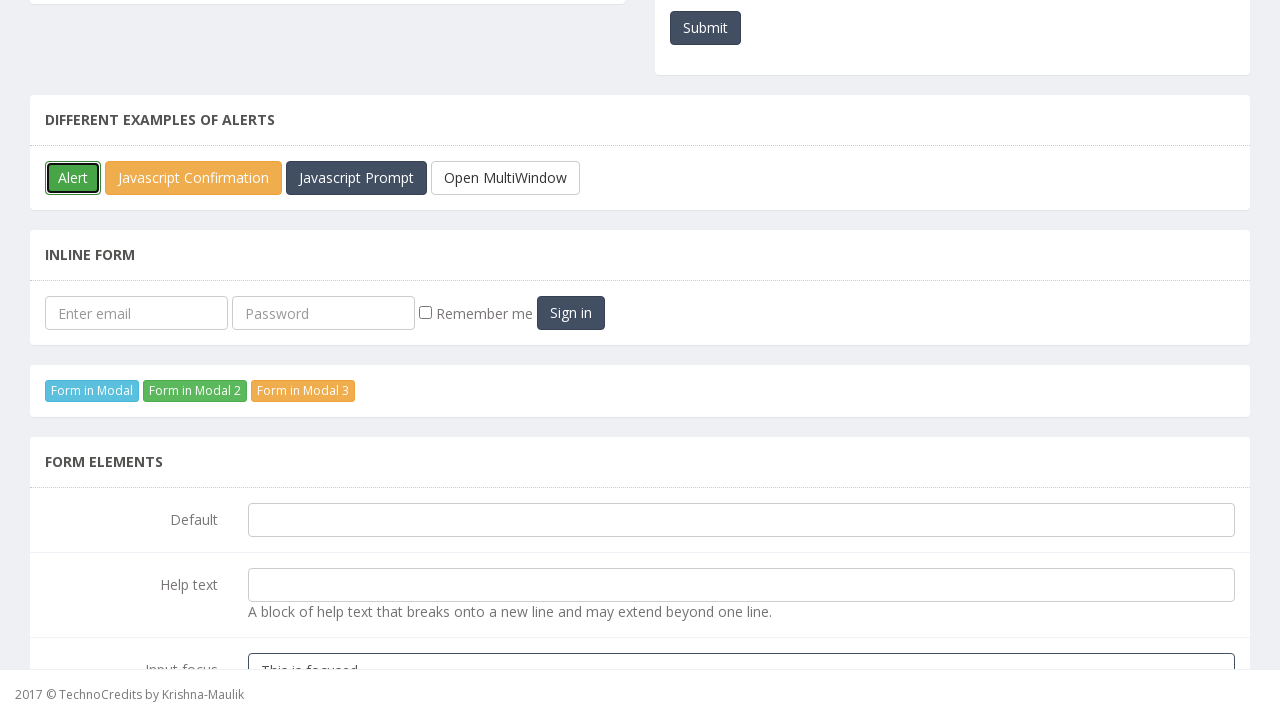

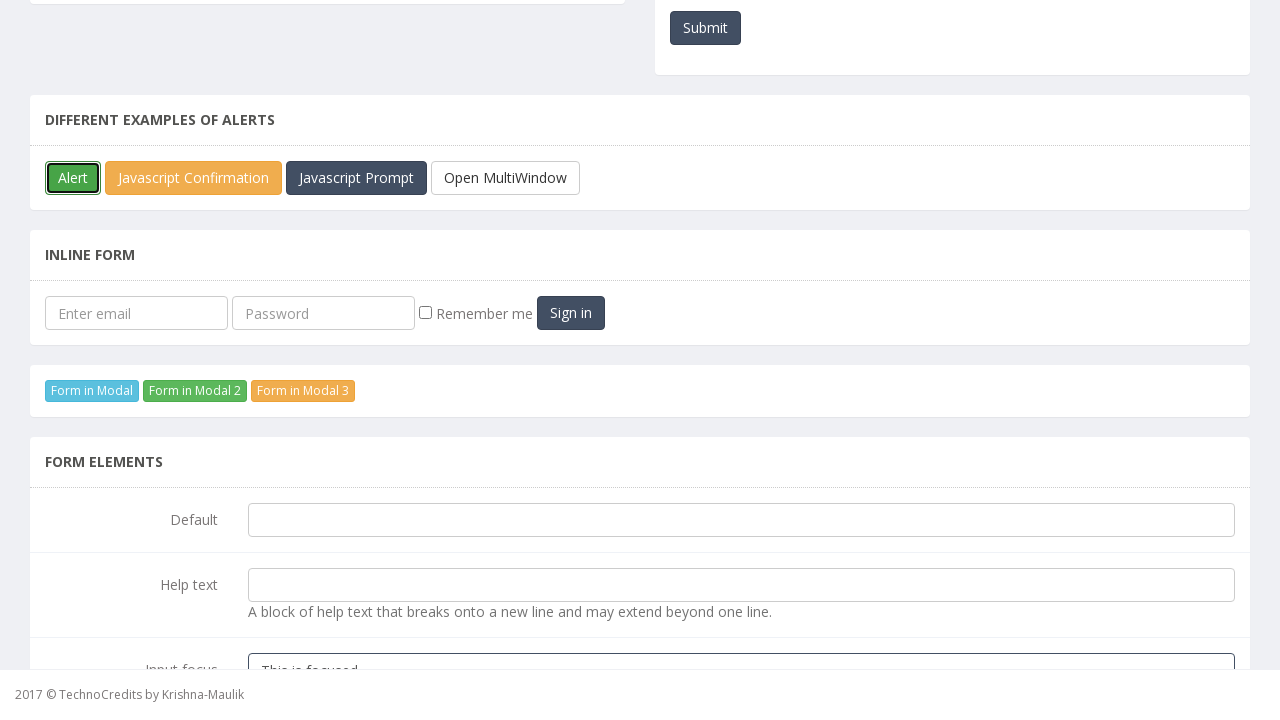